Tests alert handling by clicking an alert button and accepting the alert dialog

Starting URL: https://www.leafground.com/alert.xhtml

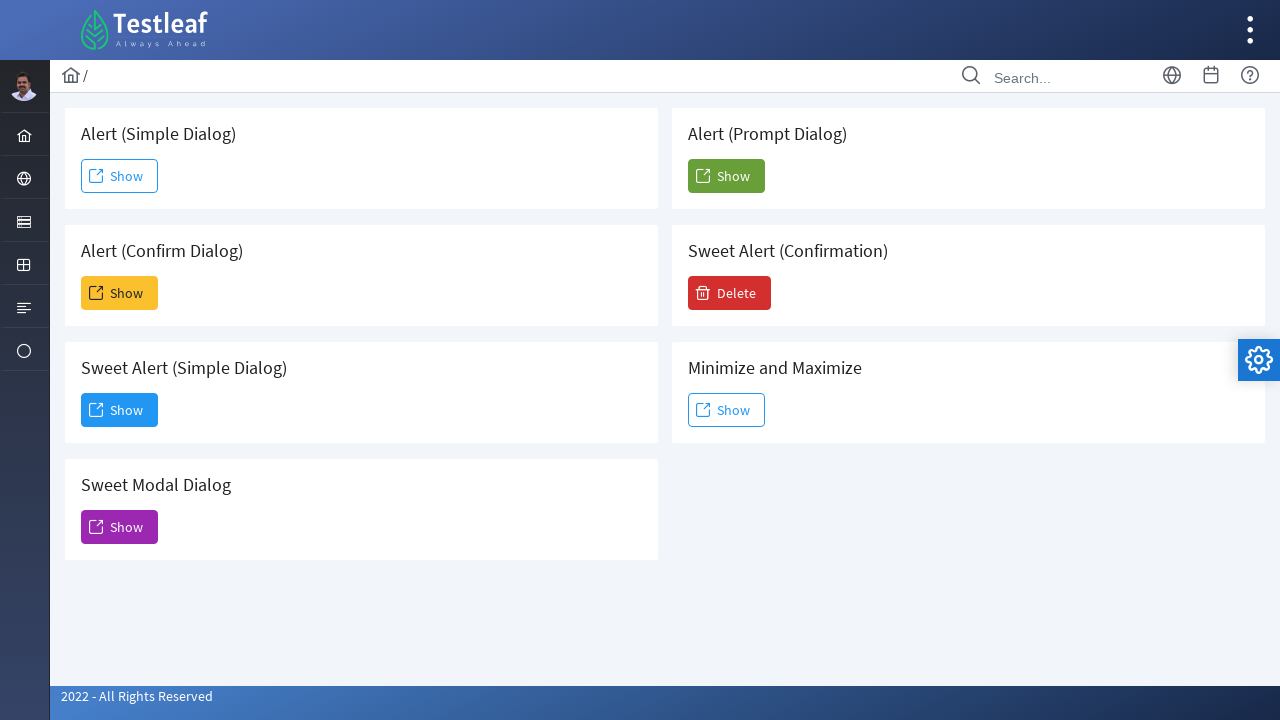

Clicked alert button to trigger alert dialog at (120, 176) on #j_idt88\:j_idt91
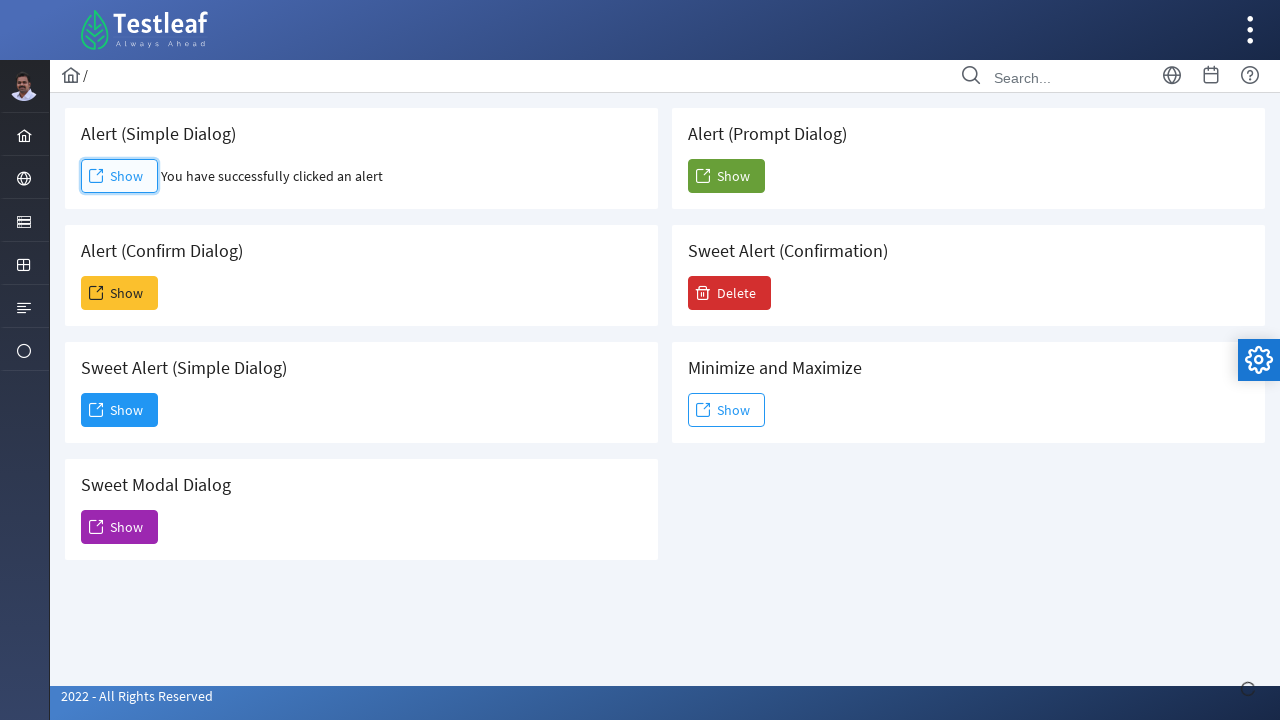

Set up dialog handler to accept alert
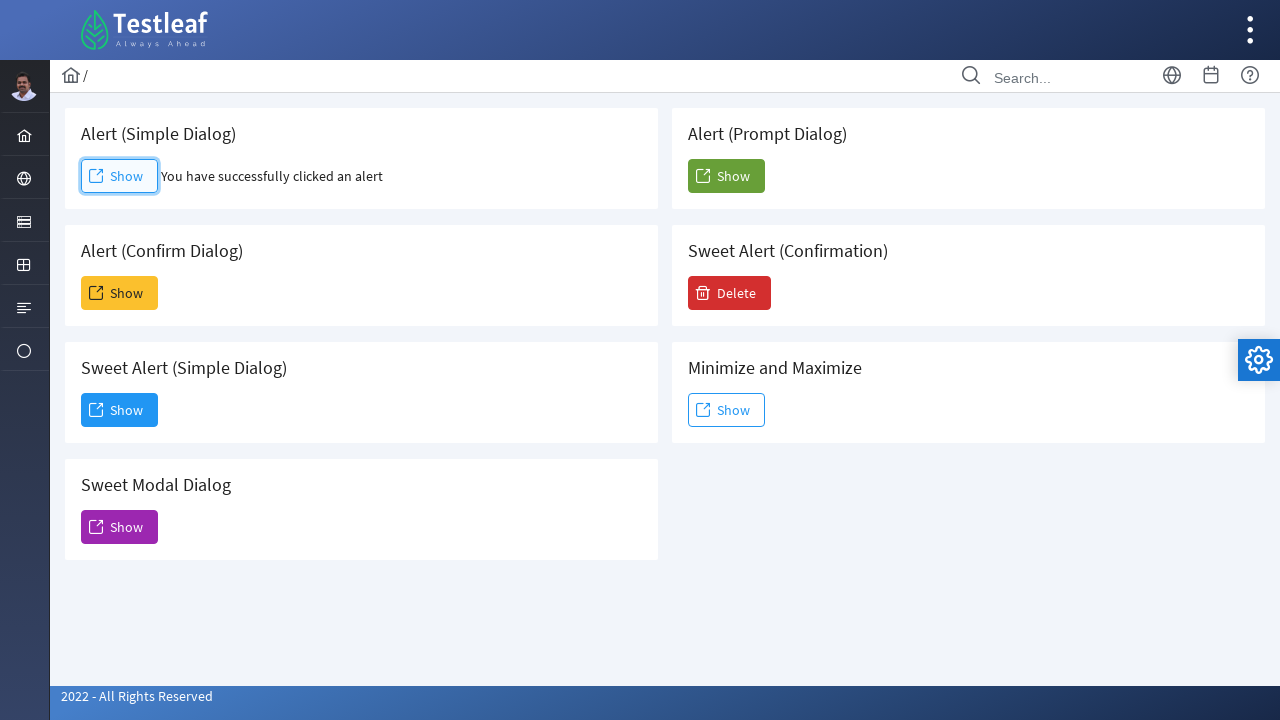

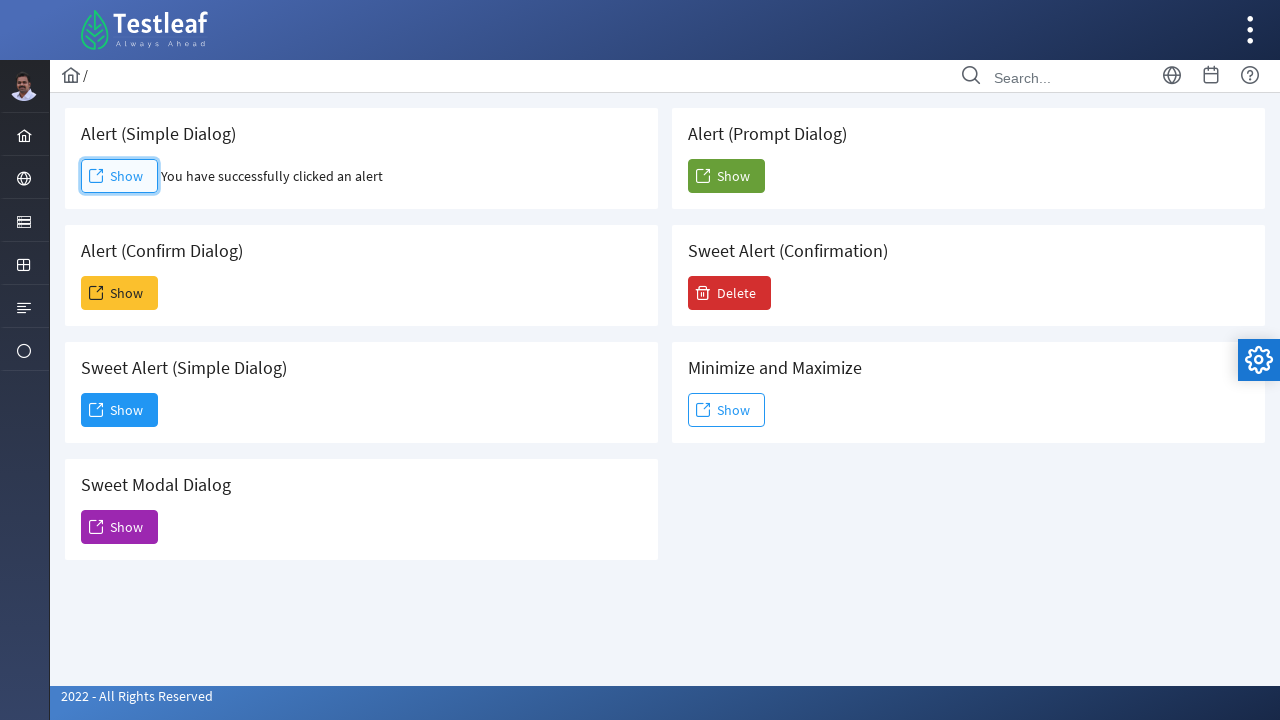